Tests page performance by measuring load time and DOM content loaded metrics.

Starting URL: https://ypollak2.github.io/advanced-retirement-planner/

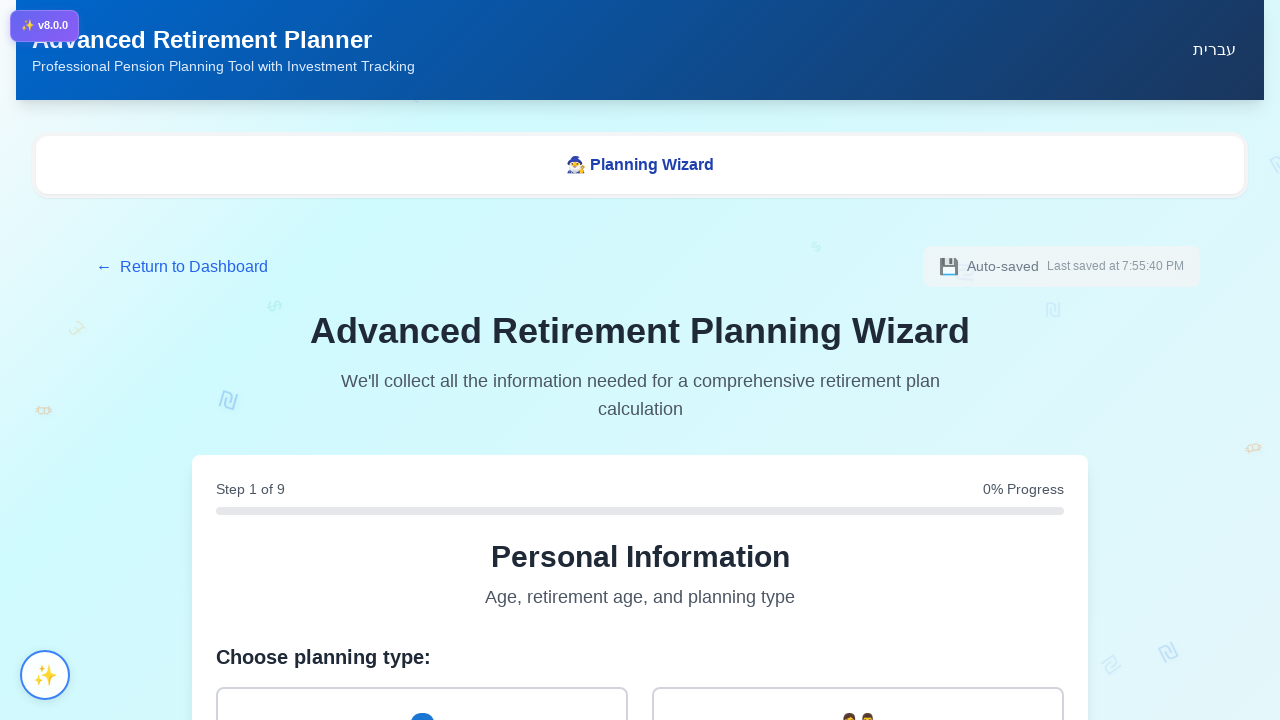

Waited for page to reach networkidle state
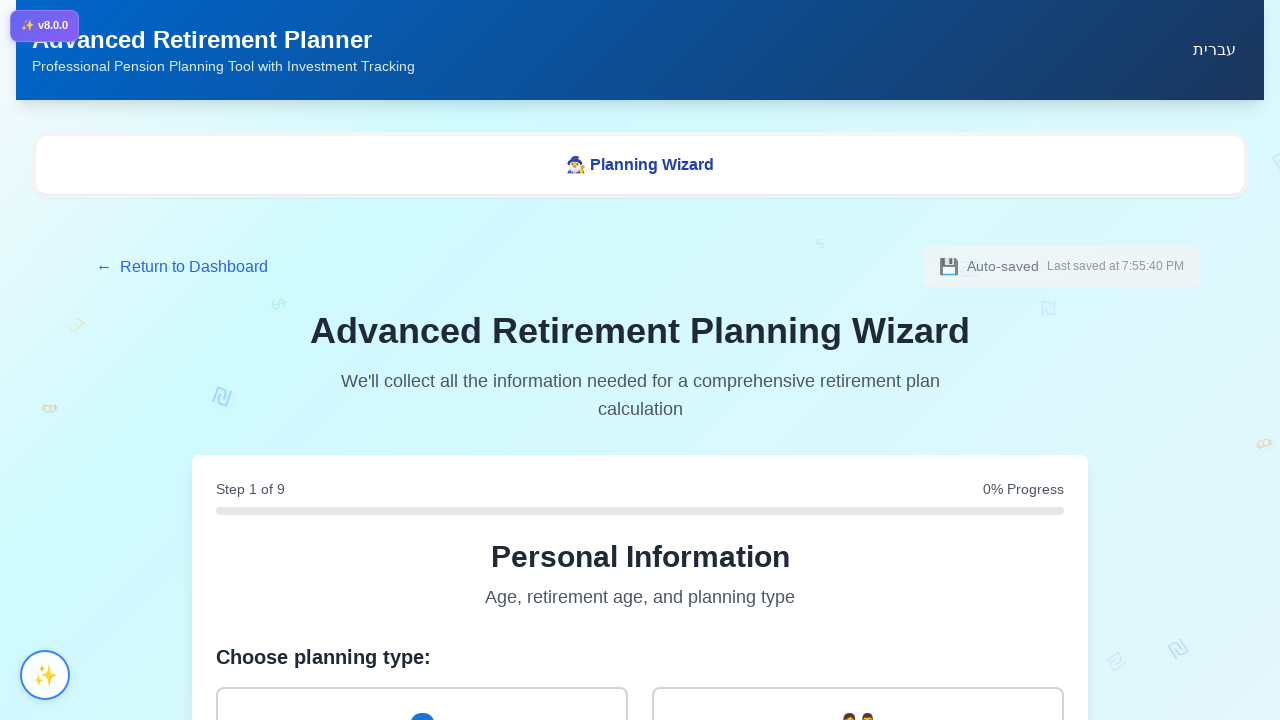

Retrieved performance metrics: load time and DOM content loaded
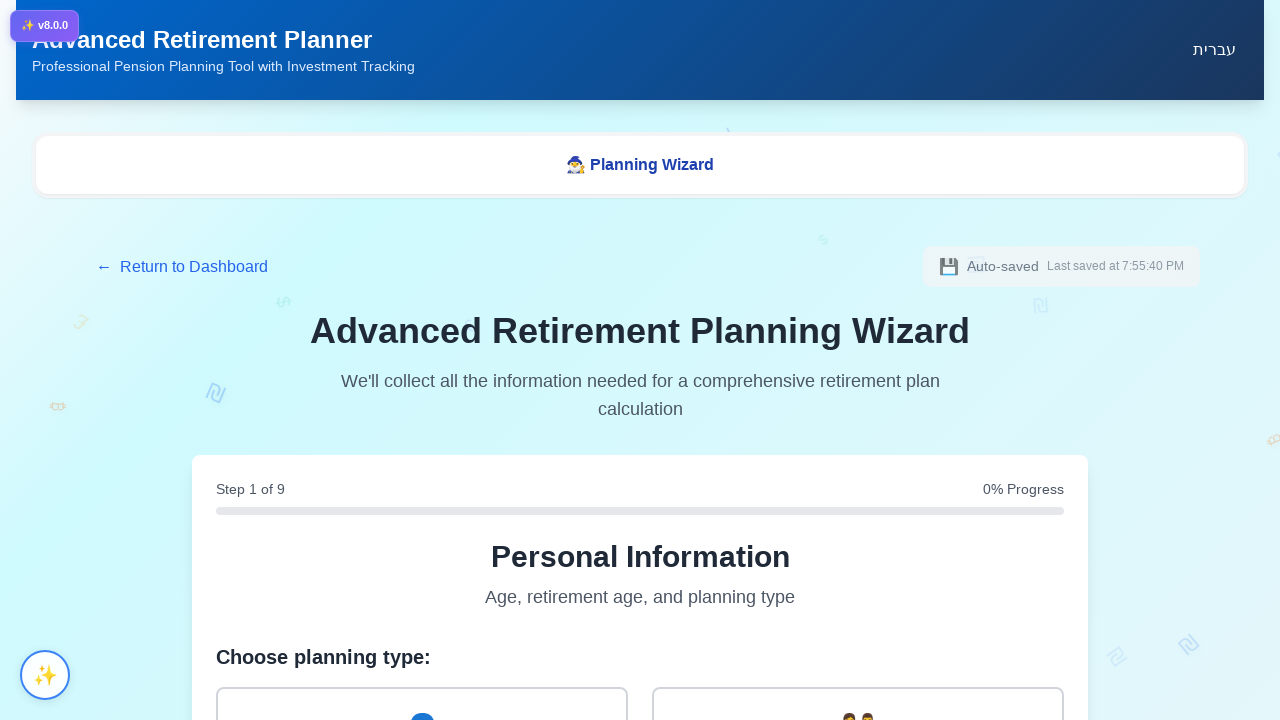

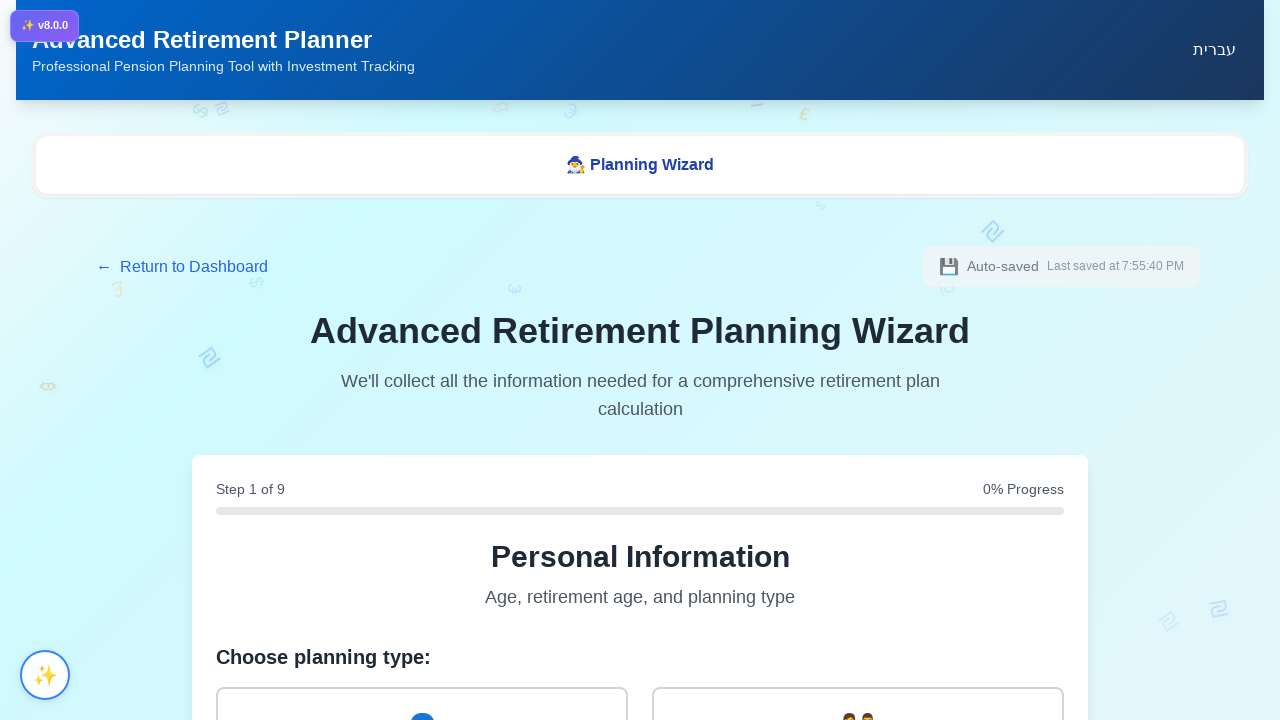